Tests flight booking dropdown functionality by selecting origin (Bangalore) and destination (Chennai) airports, then enabling and verifying the round-trip option.

Starting URL: https://rahulshettyacademy.com/dropdownsPractise/

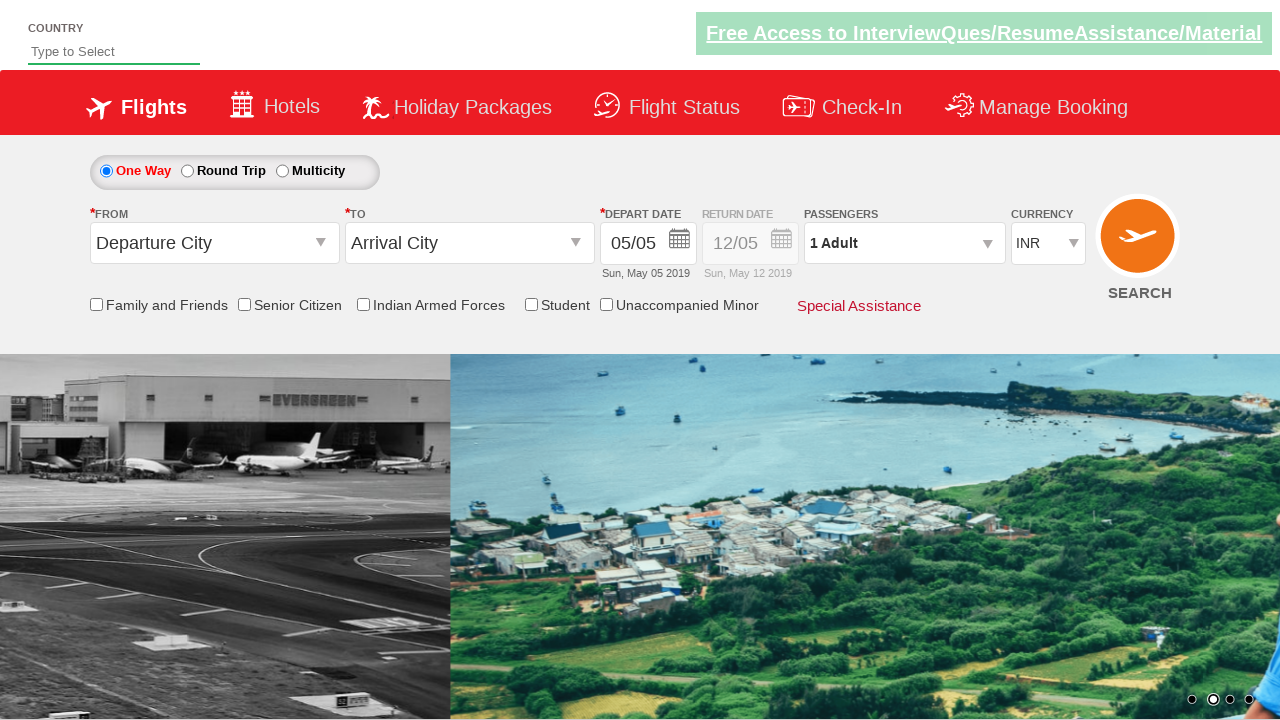

Clicked origin station dropdown at (214, 243) on #ctl00_mainContent_ddl_originStation1_CTXT
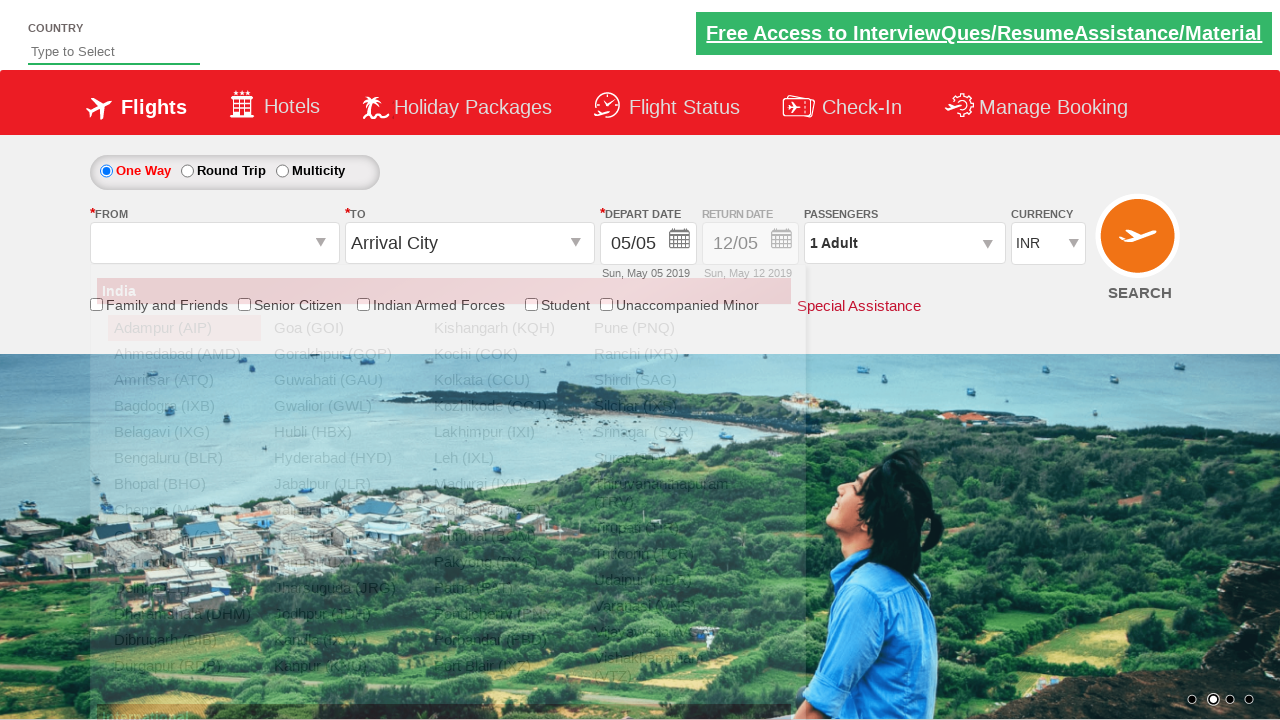

Selected Bangalore (BLR) as origin airport at (184, 458) on a[value='BLR']
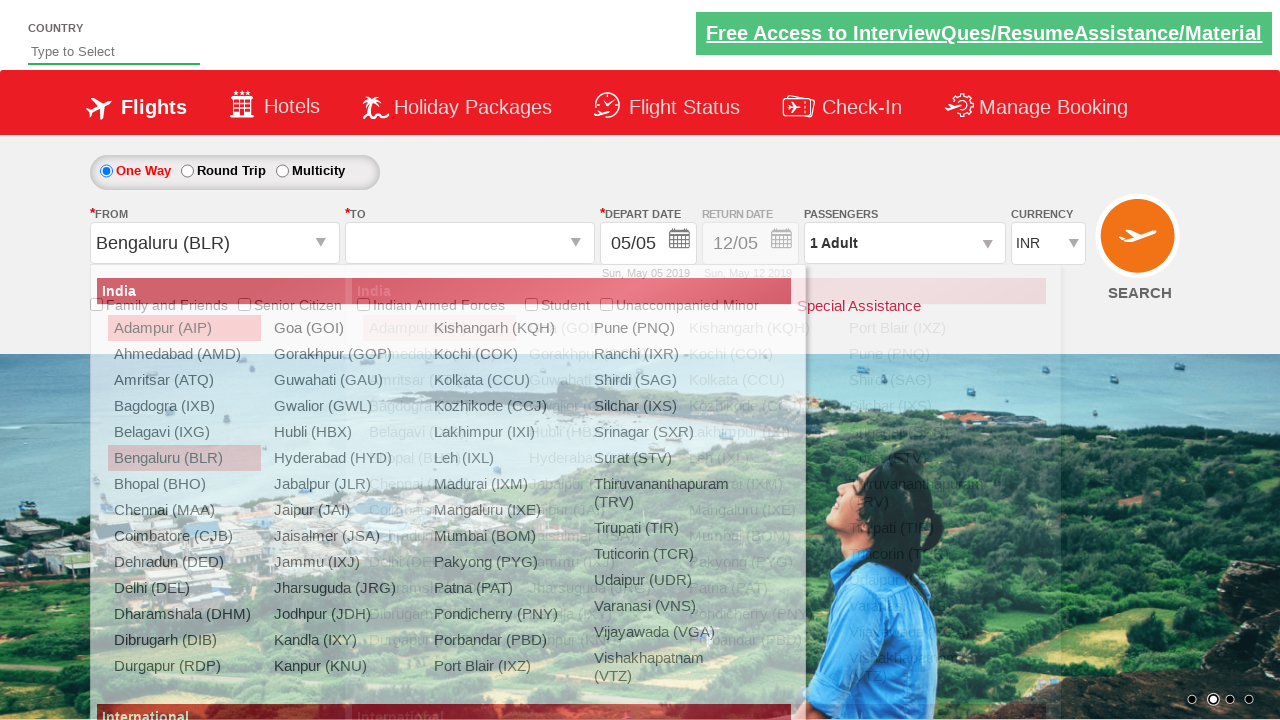

Waited for destination dropdown to be ready
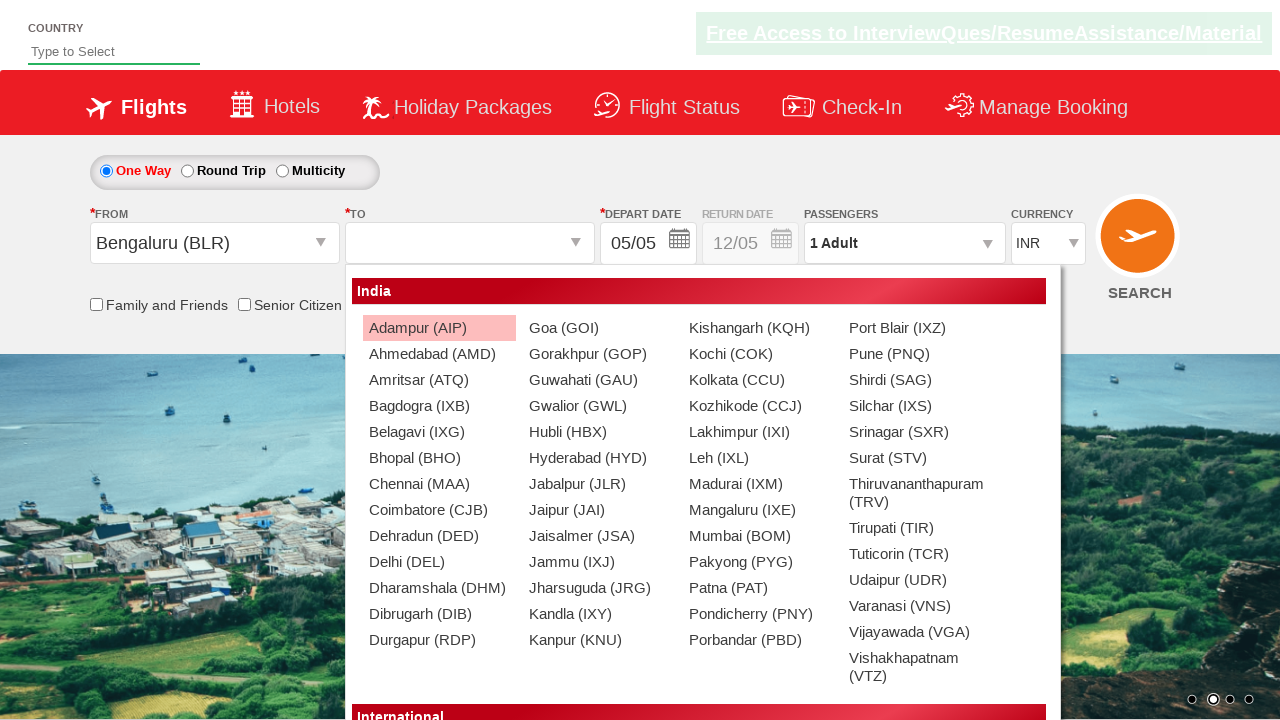

Selected Chennai (MAA) as destination airport at (439, 484) on #glsctl00_mainContent_ddl_destinationStation1_CTNR a[value='MAA']
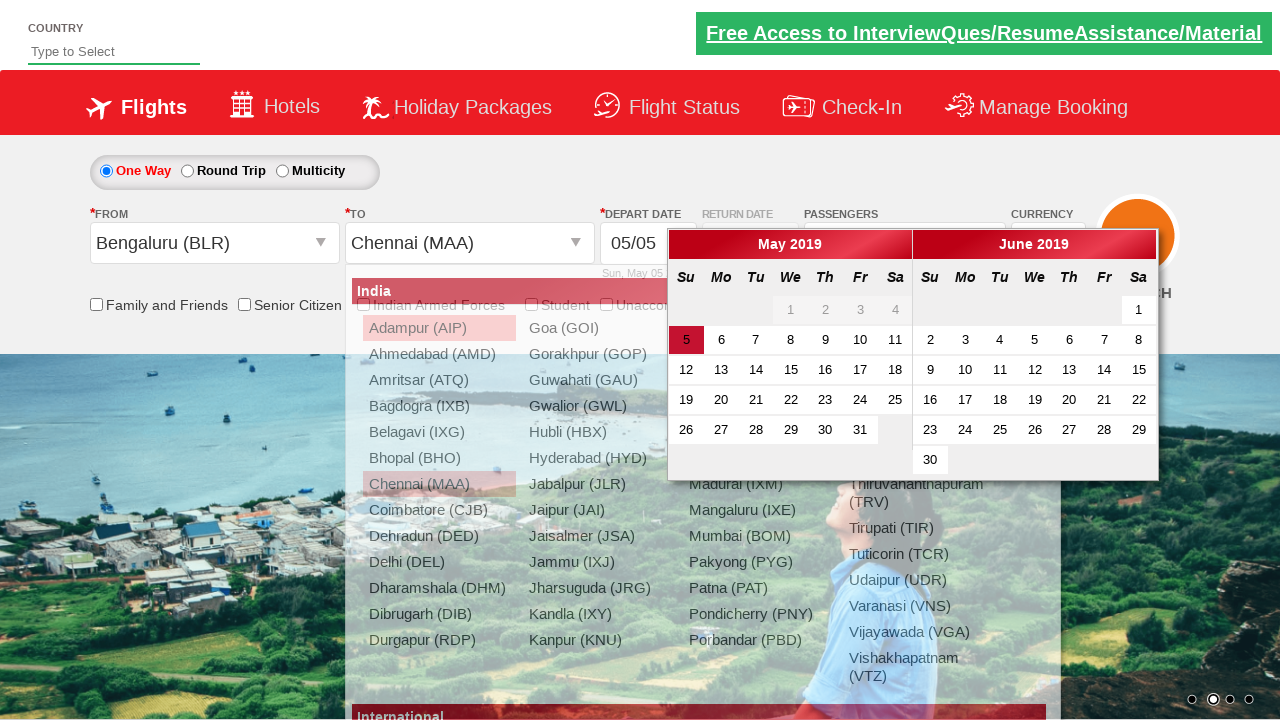

Clicked round trip radio button to enable return date at (187, 171) on #ctl00_mainContent_rbtnl_Trip_1
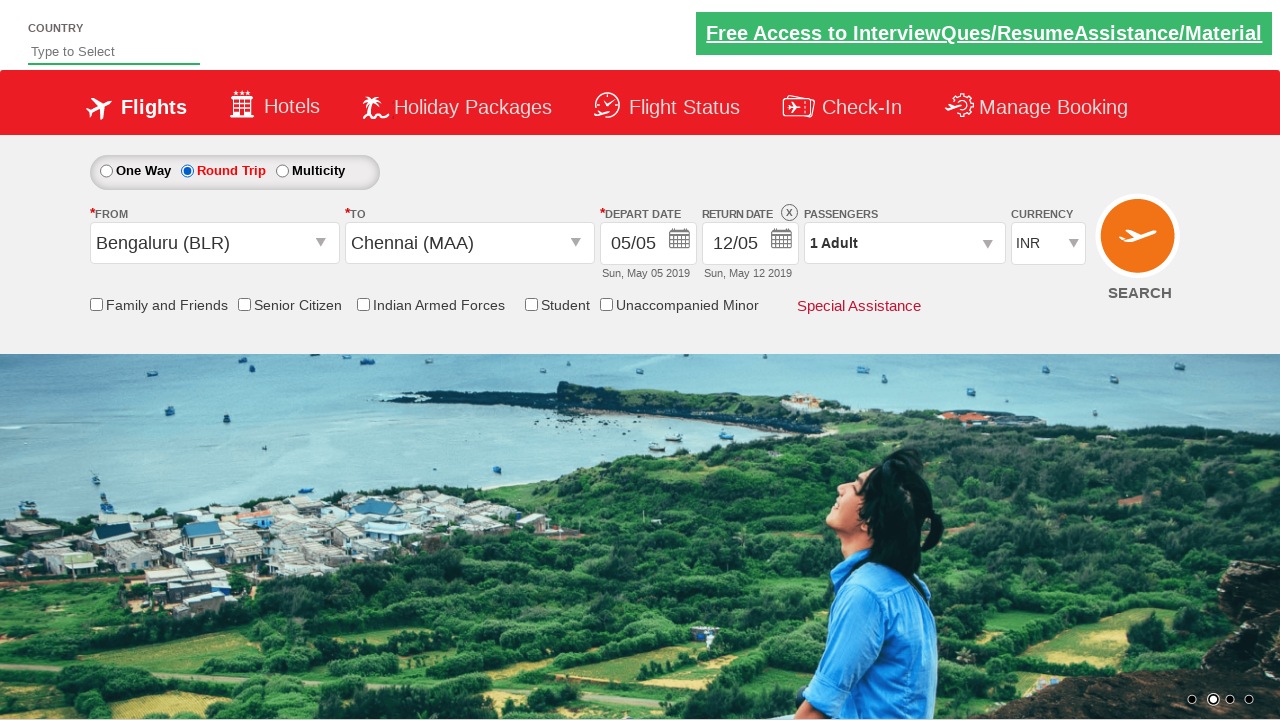

Return date section UI loaded
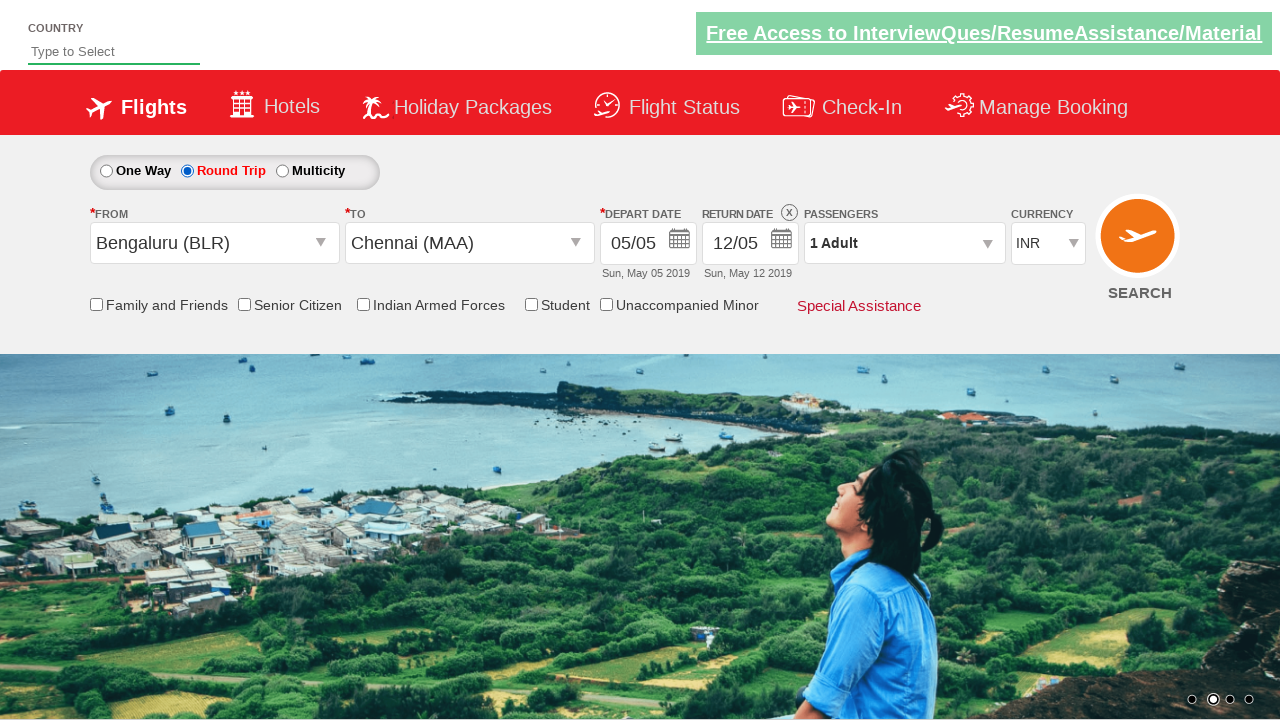

Clicked round trip radio button again to verify state at (187, 171) on #ctl00_mainContent_rbtnl_Trip_1
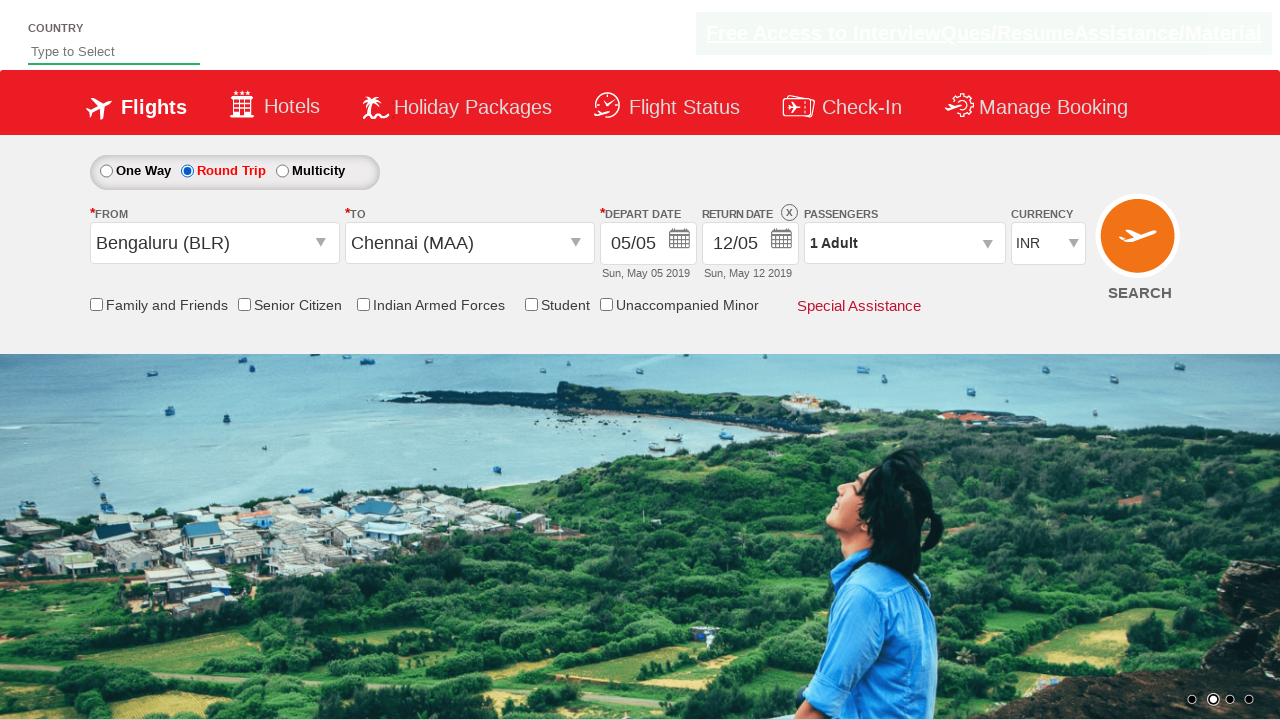

Retrieved style attribute from return date section
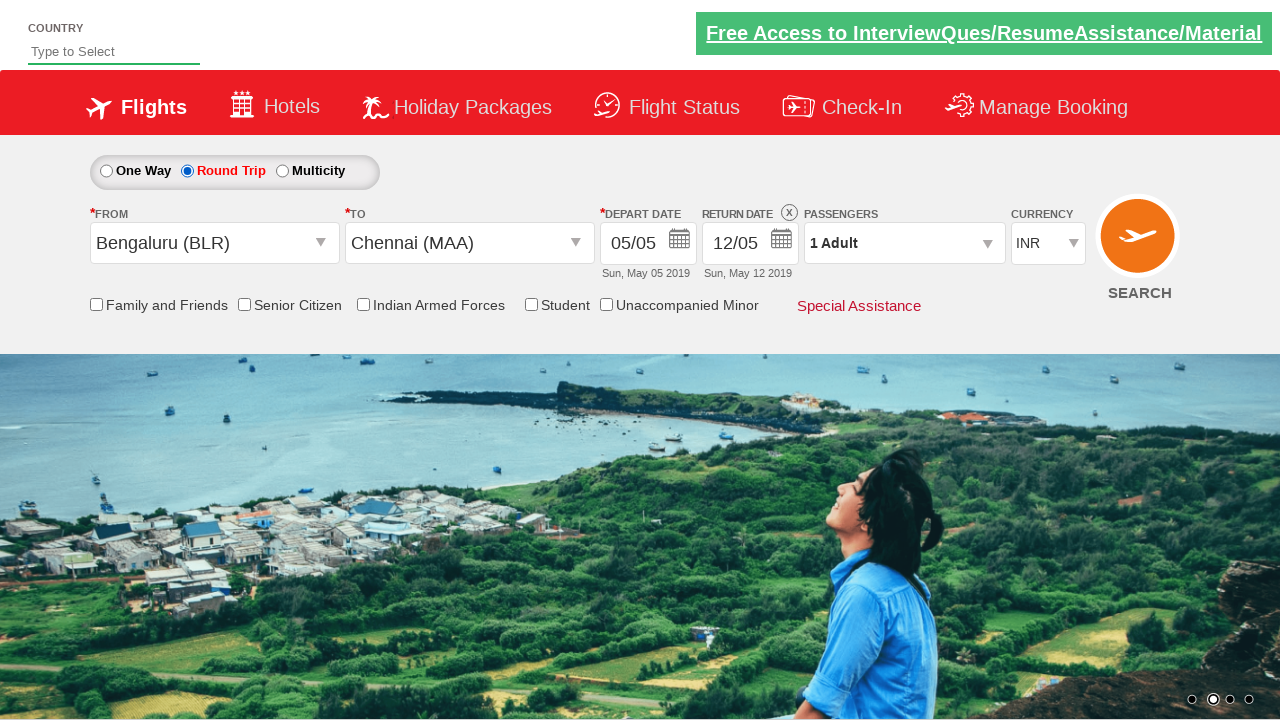

Verified that round trip return date section is enabled
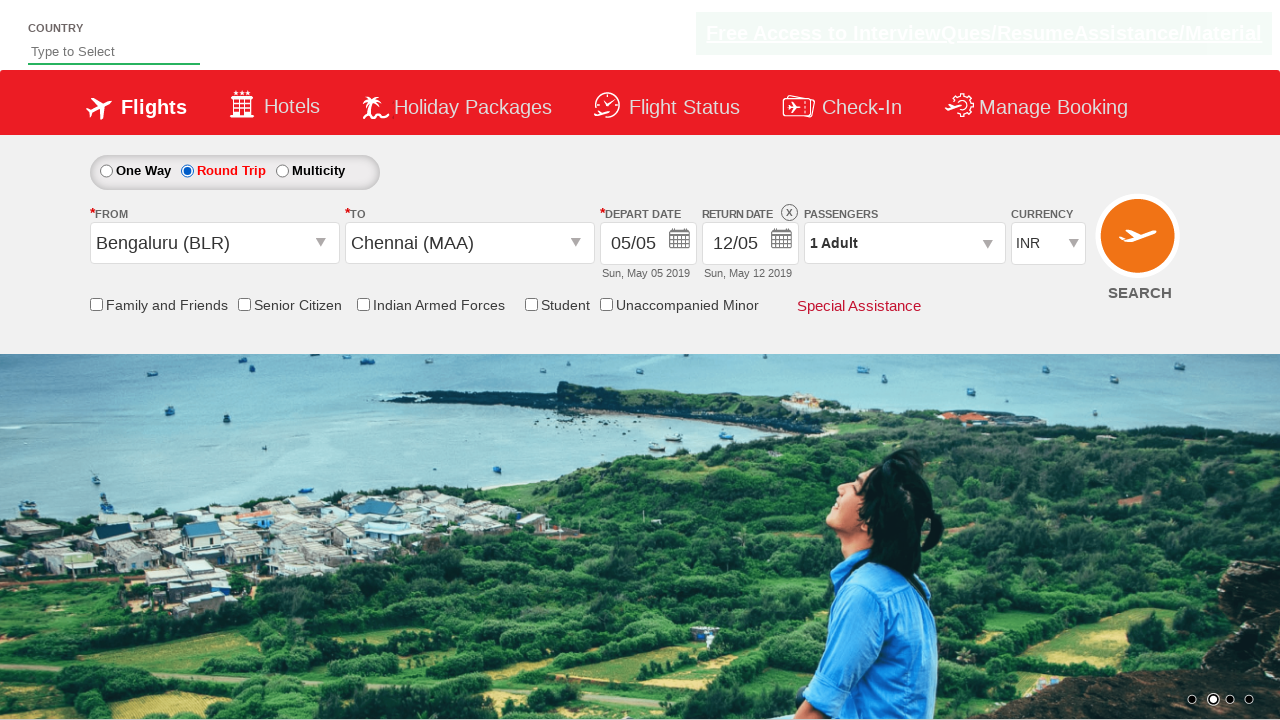

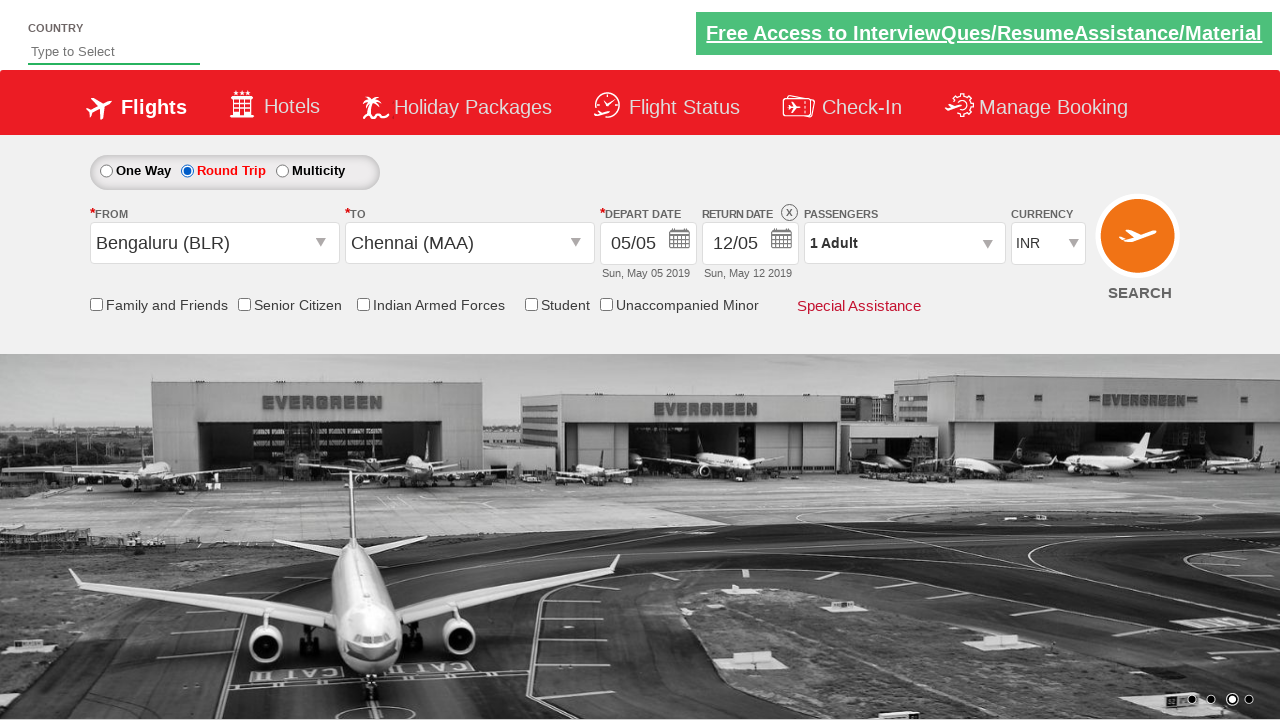